Tests XPath traversal techniques by locating buttons in the header using sibling and parent axis navigation, verifying the elements are accessible

Starting URL: https://rahulshettyacademy.com/AutomationPractice/

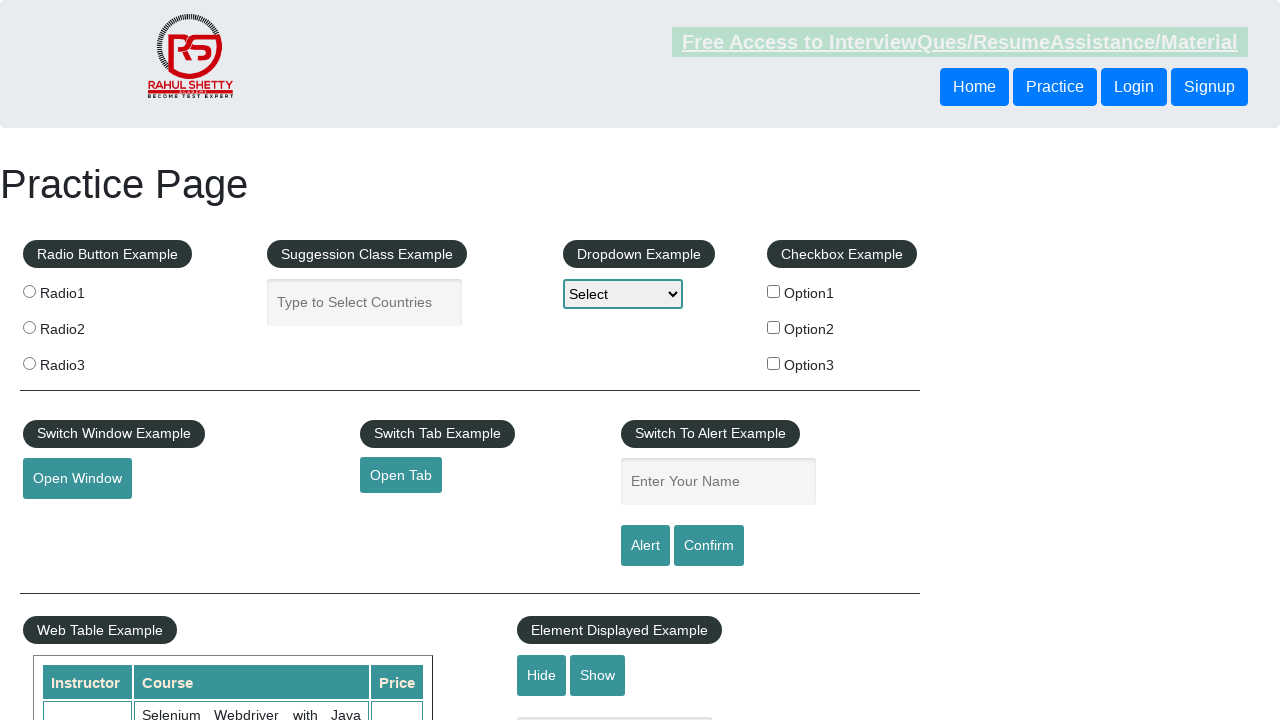

Navigated to https://rahulshettyacademy.com/AutomationPractice/
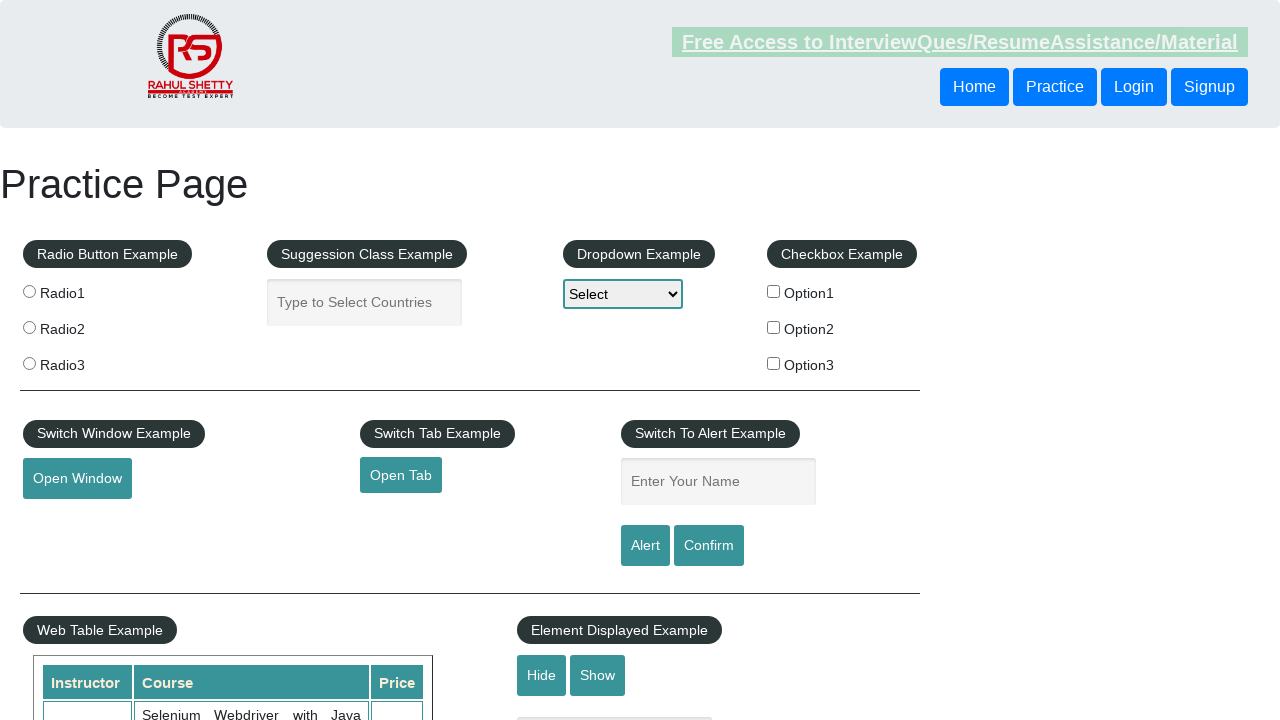

Located button using following-sibling XPath traversal
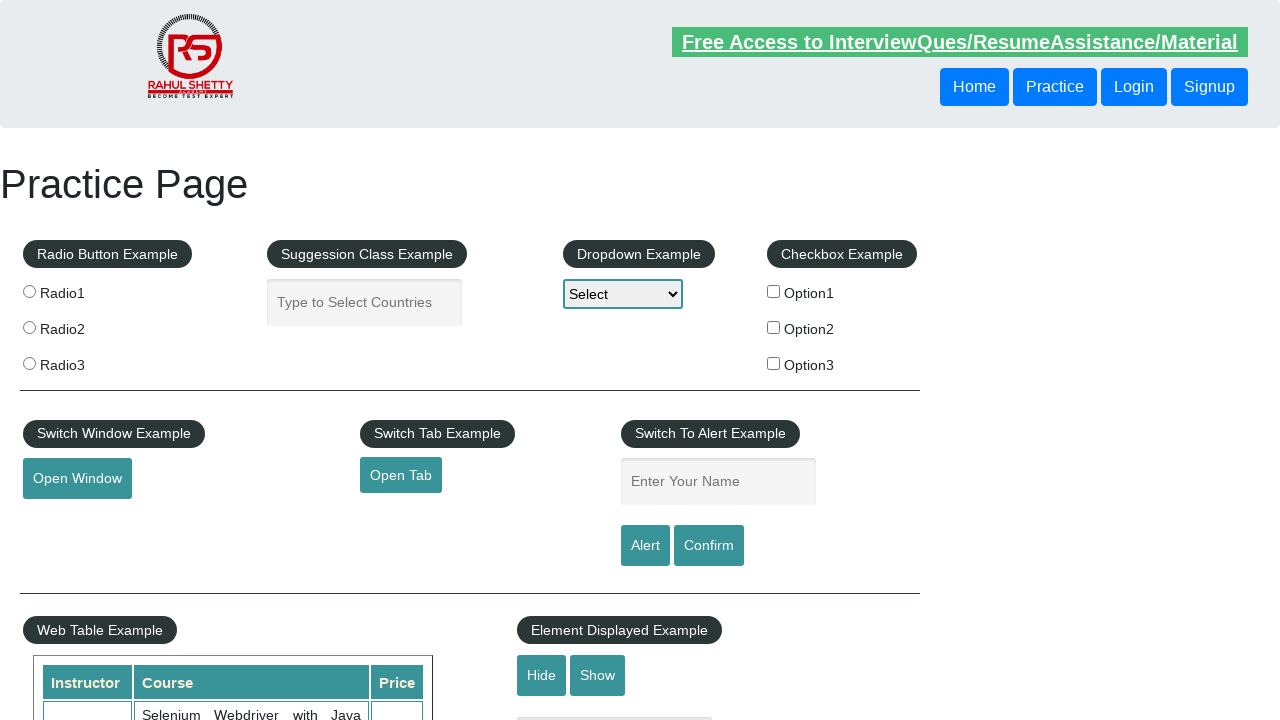

Following-sibling button is visible
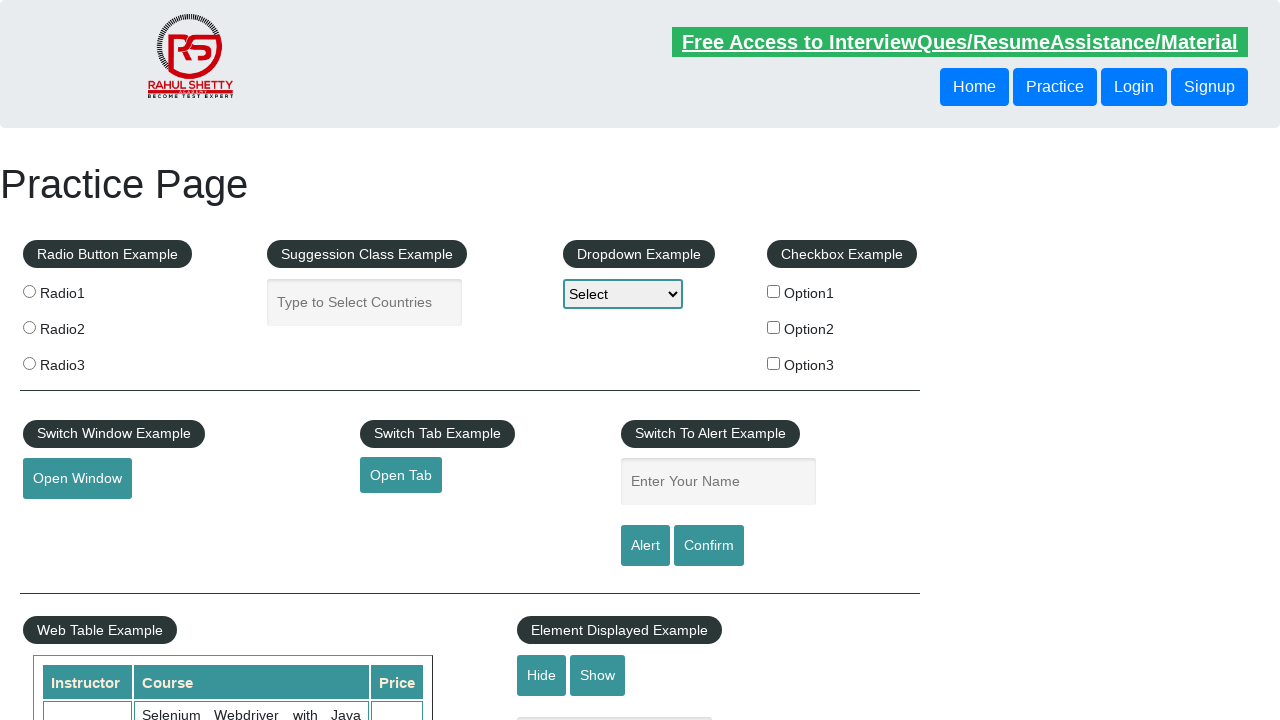

Located button using parent axis XPath traversal
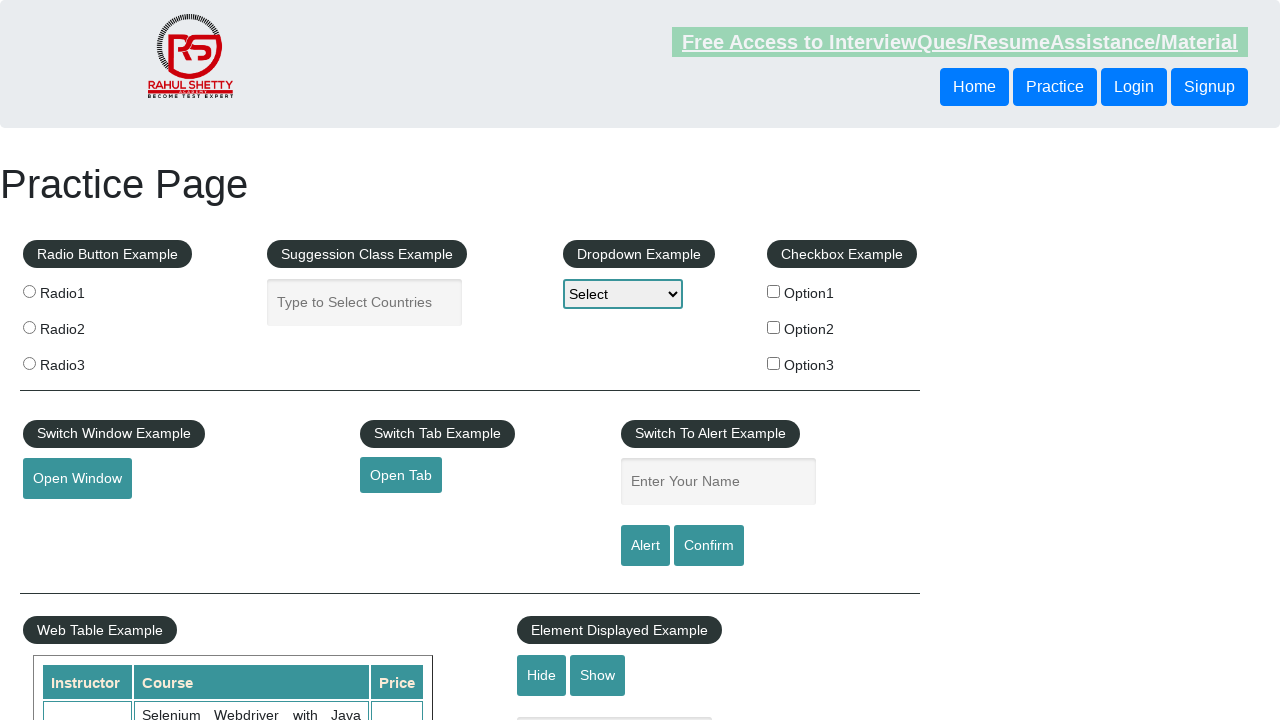

Parent axis button is visible
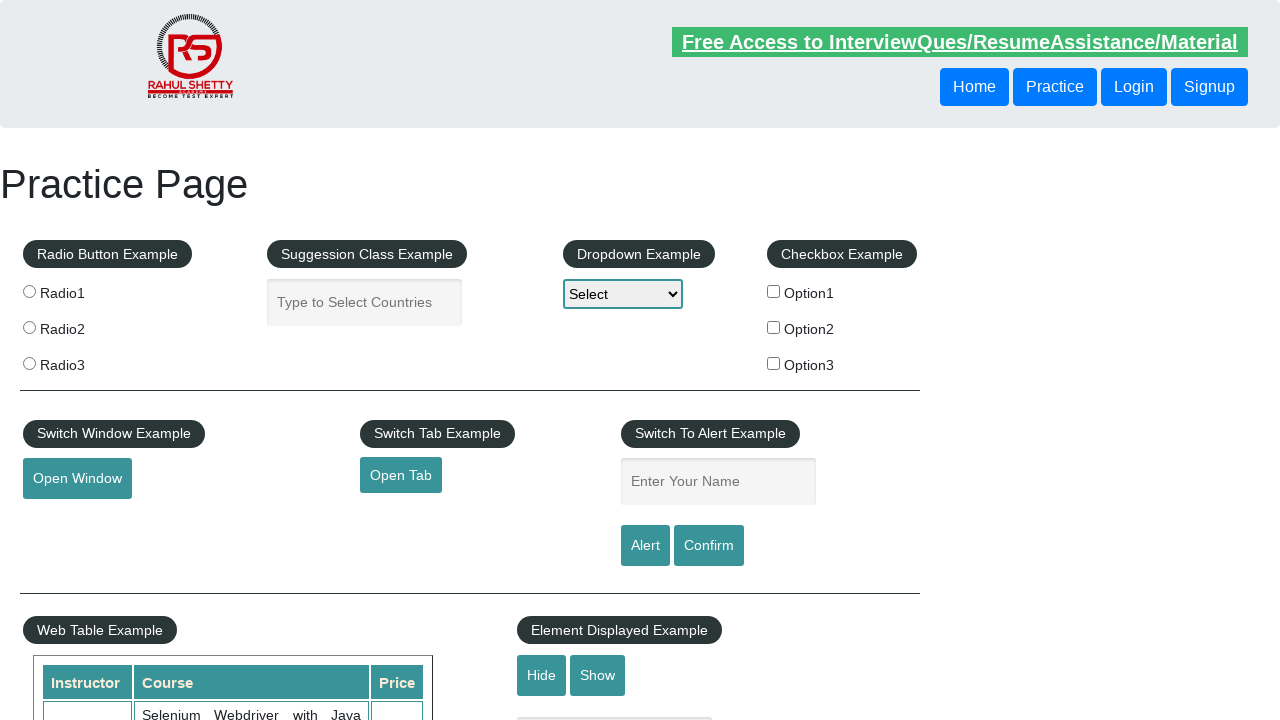

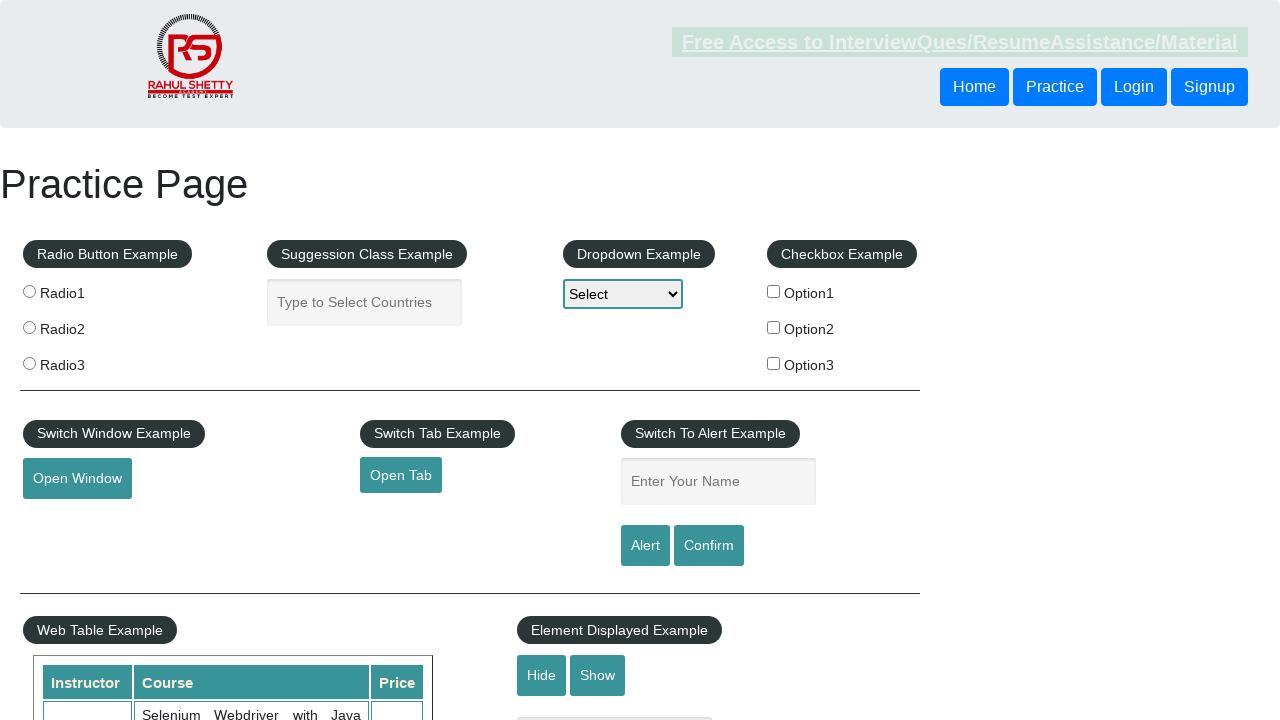